Tests explicit wait functionality by waiting for a link element to become clickable on a page that demonstrates wait commands

Starting URL: https://seleniumautomationpractice.blogspot.com/2017/10/waitcommands.html

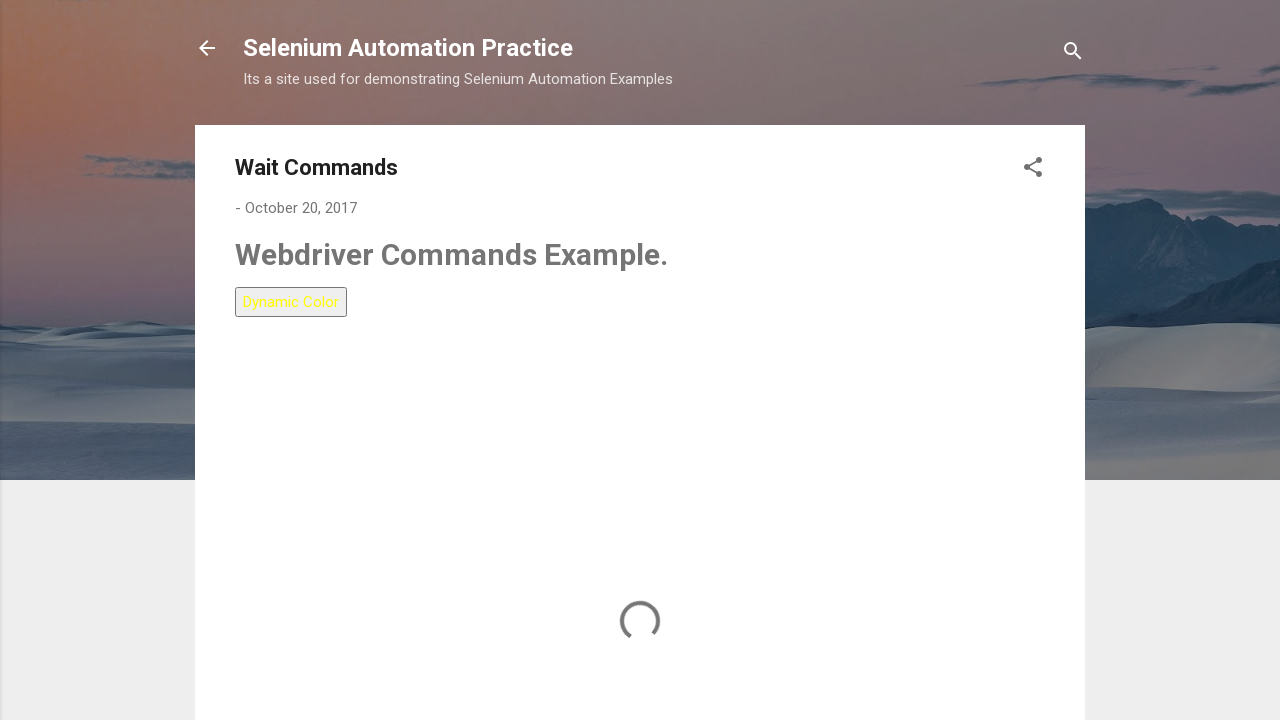

Waited for LinkText-5 link to become visible within 15 seconds
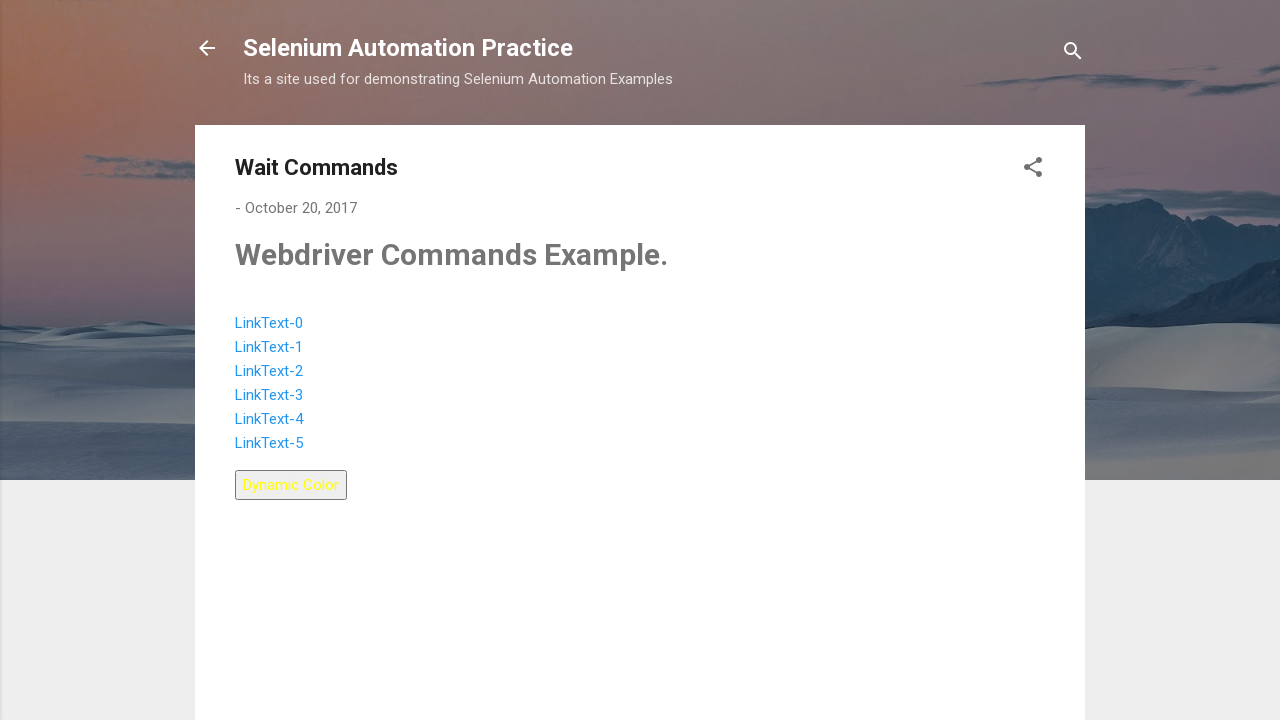

Clicked the LinkText-5 link that became clickable after explicit wait at (269, 443) on a:has-text('LinkText-5')
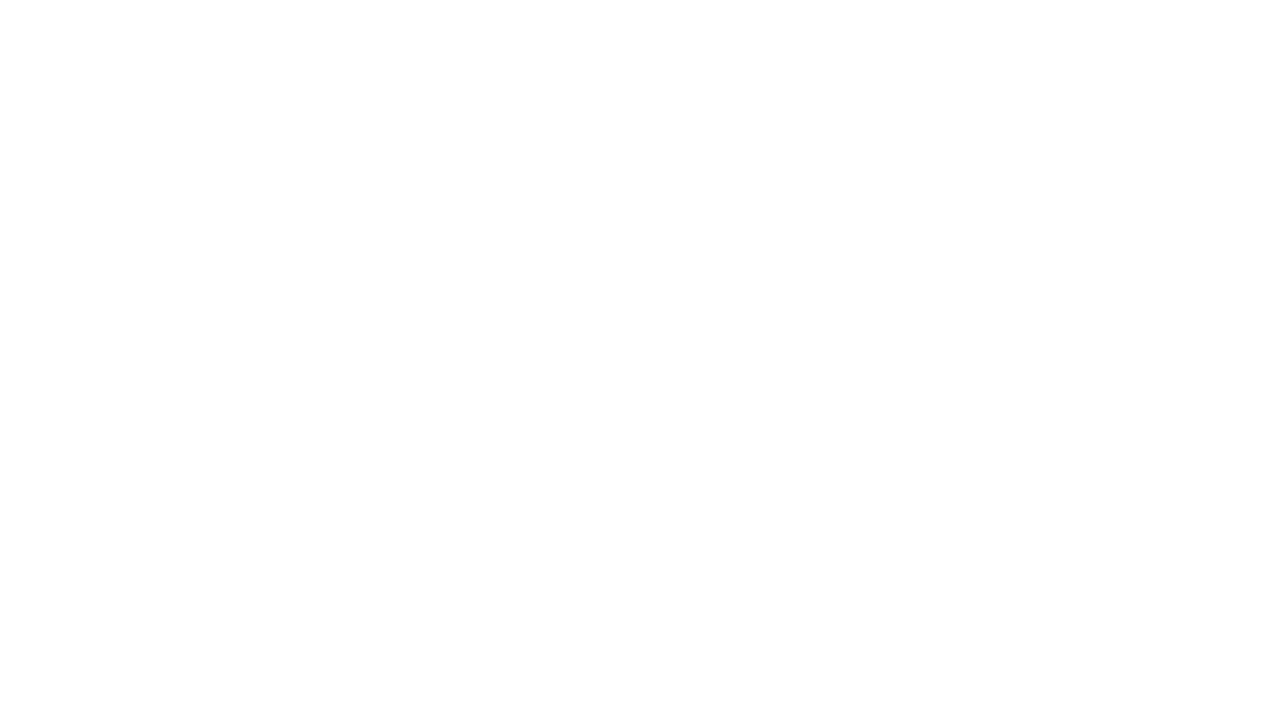

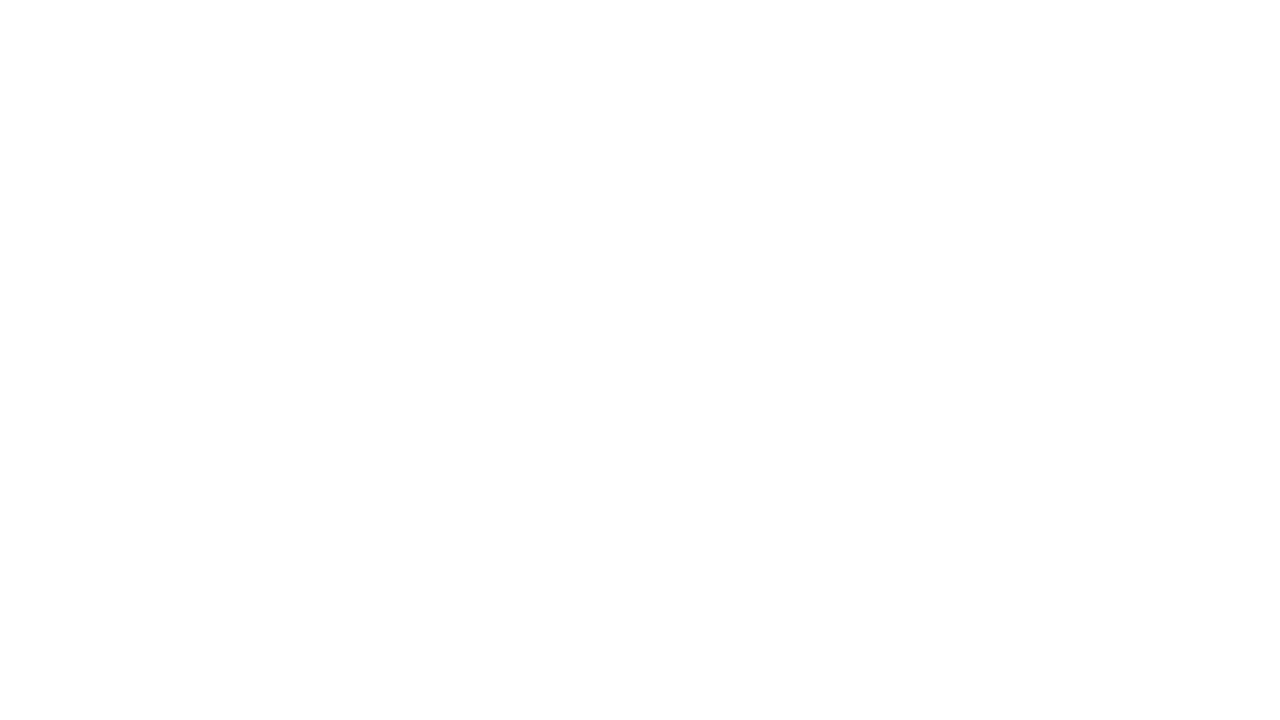